Tests profile page actions localization by navigating to the profile tab and verifying French action labels.

Starting URL: https://allopharma-ci.preview.emergentagent.com

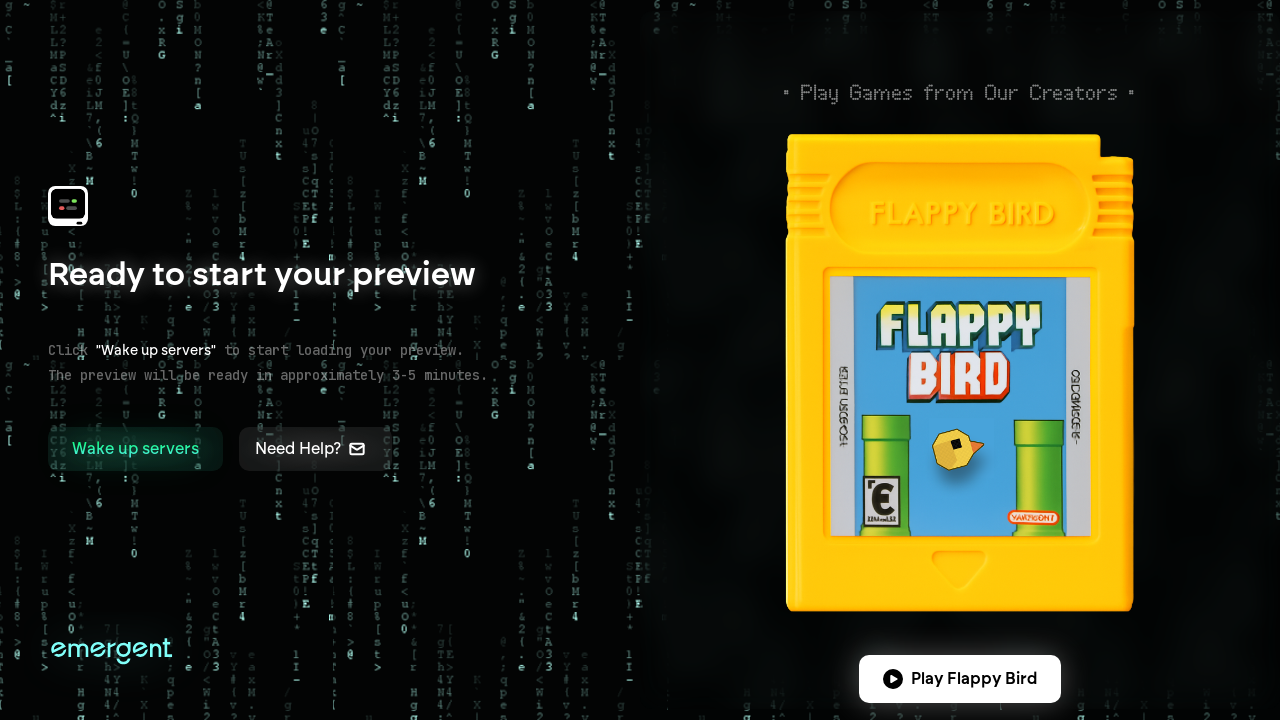

Waited 3 seconds for app to load
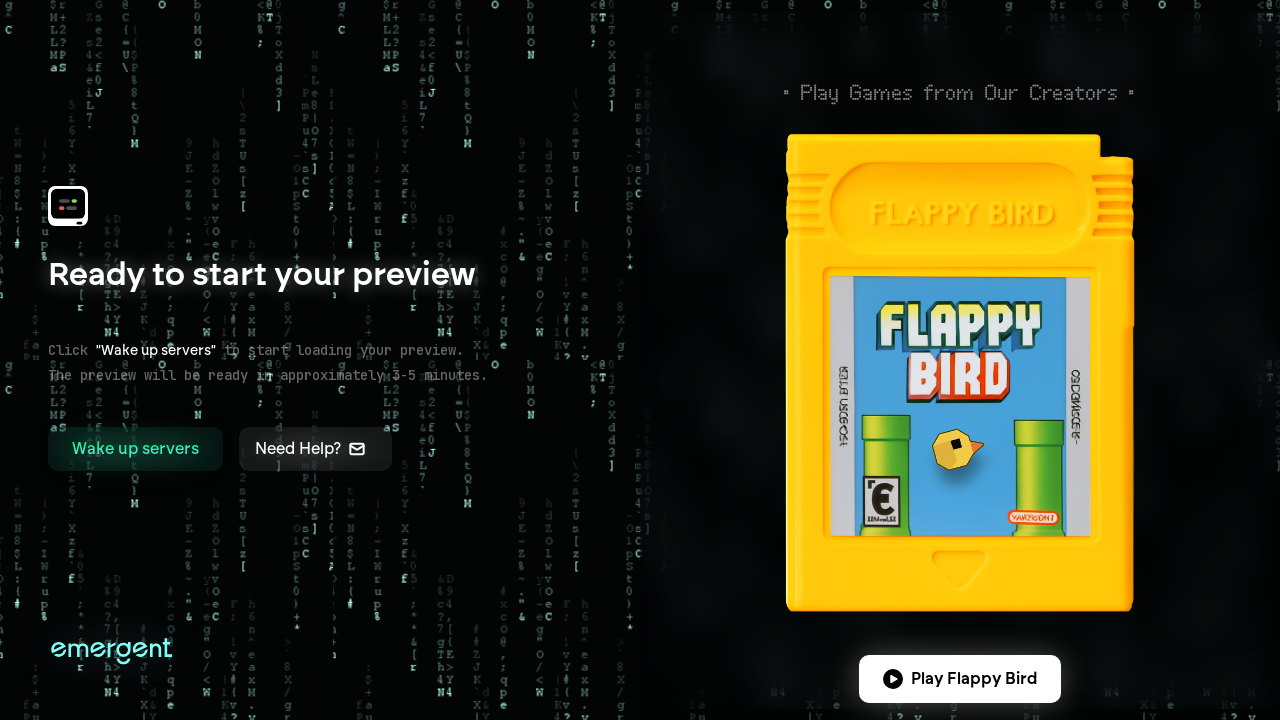

Located profile link/tab element
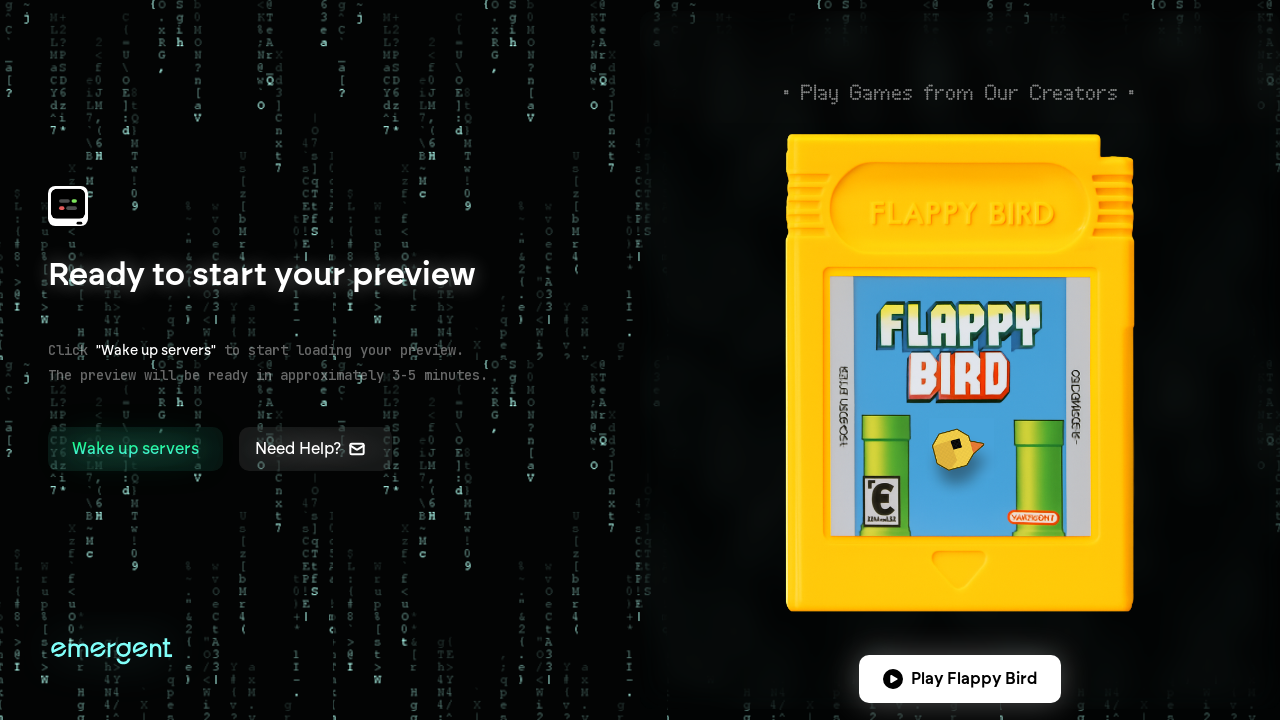

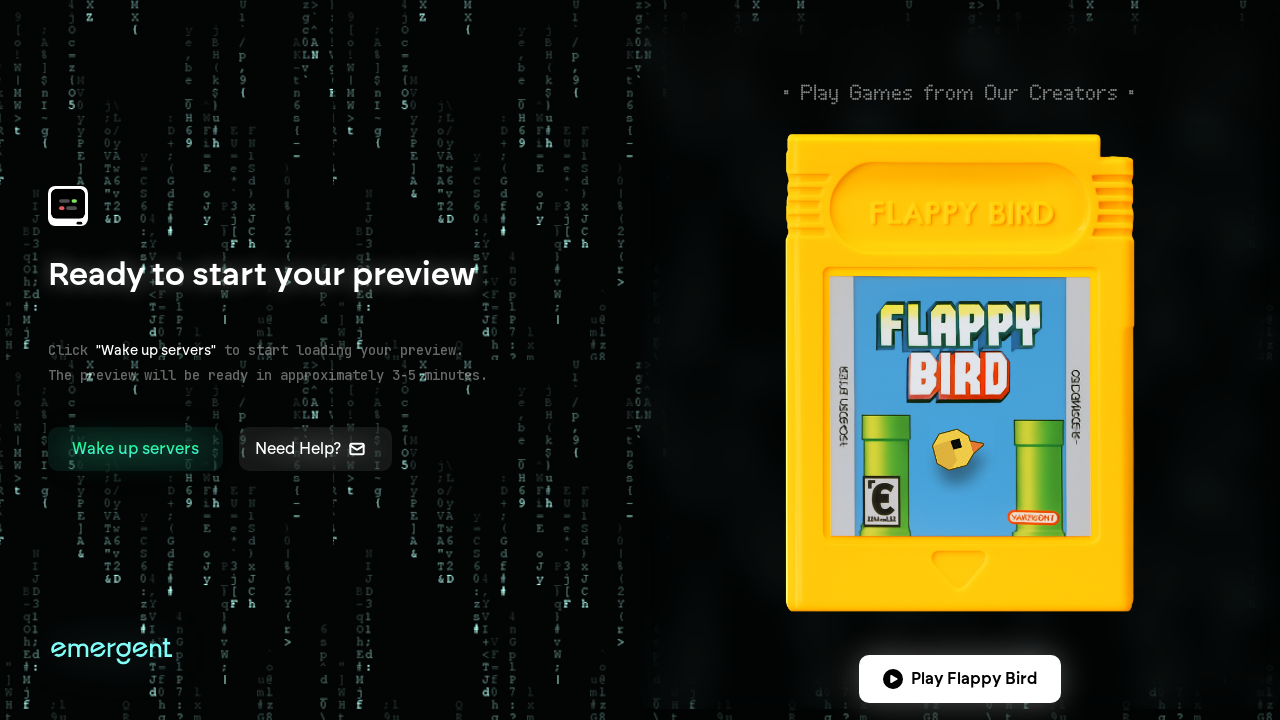